Navigates to an automation practice page and verifies that footer links are present and accessible

Starting URL: https://www.rahulshettyacademy.com/AutomationPractice/

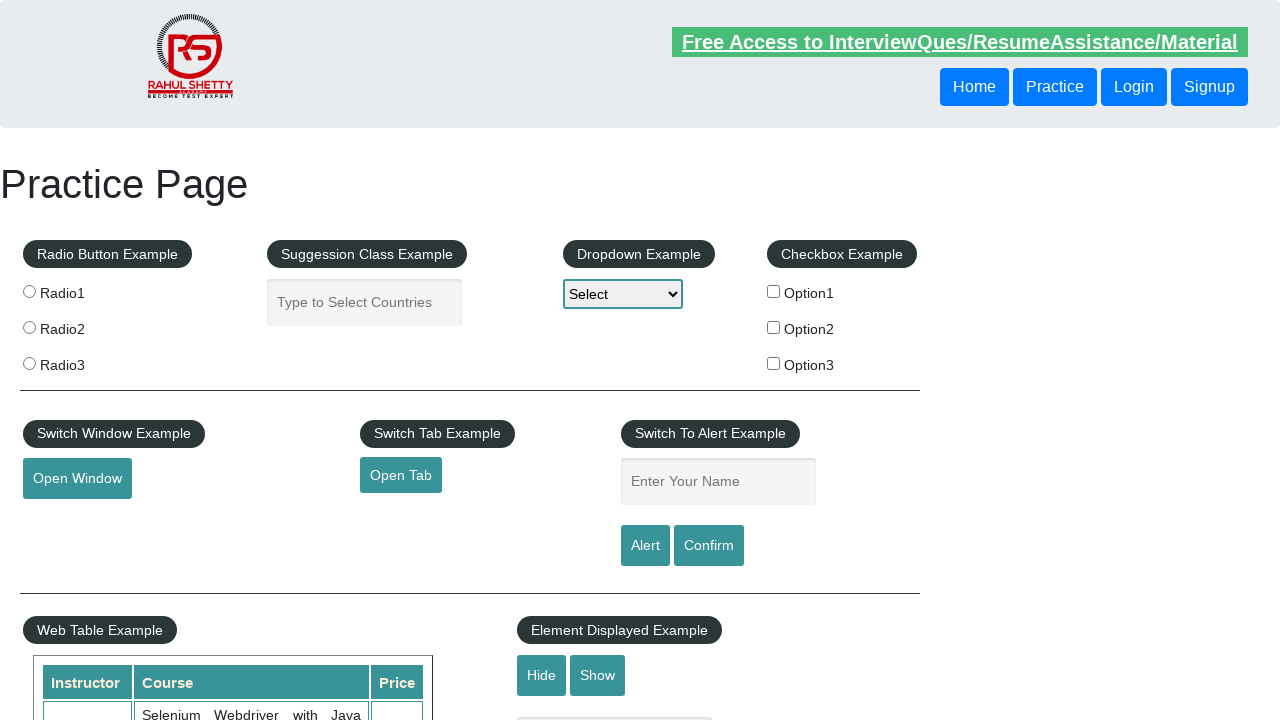

Navigated to automation practice page
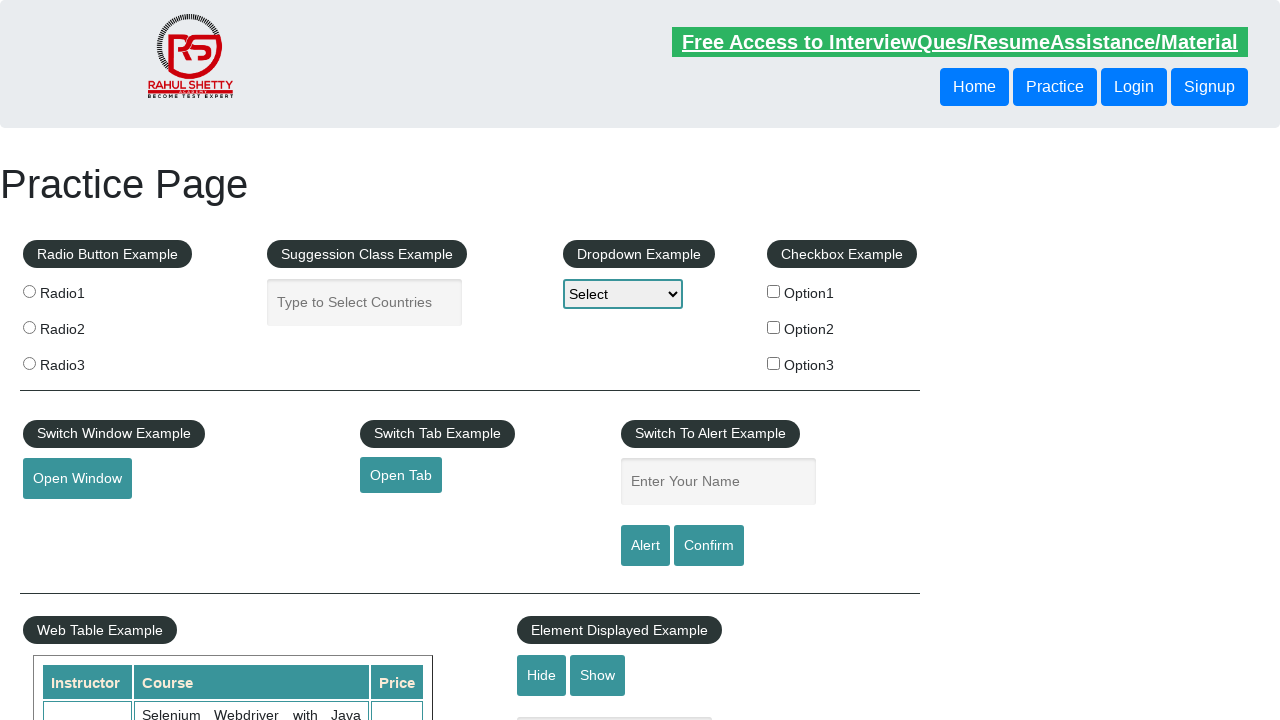

Footer section loaded
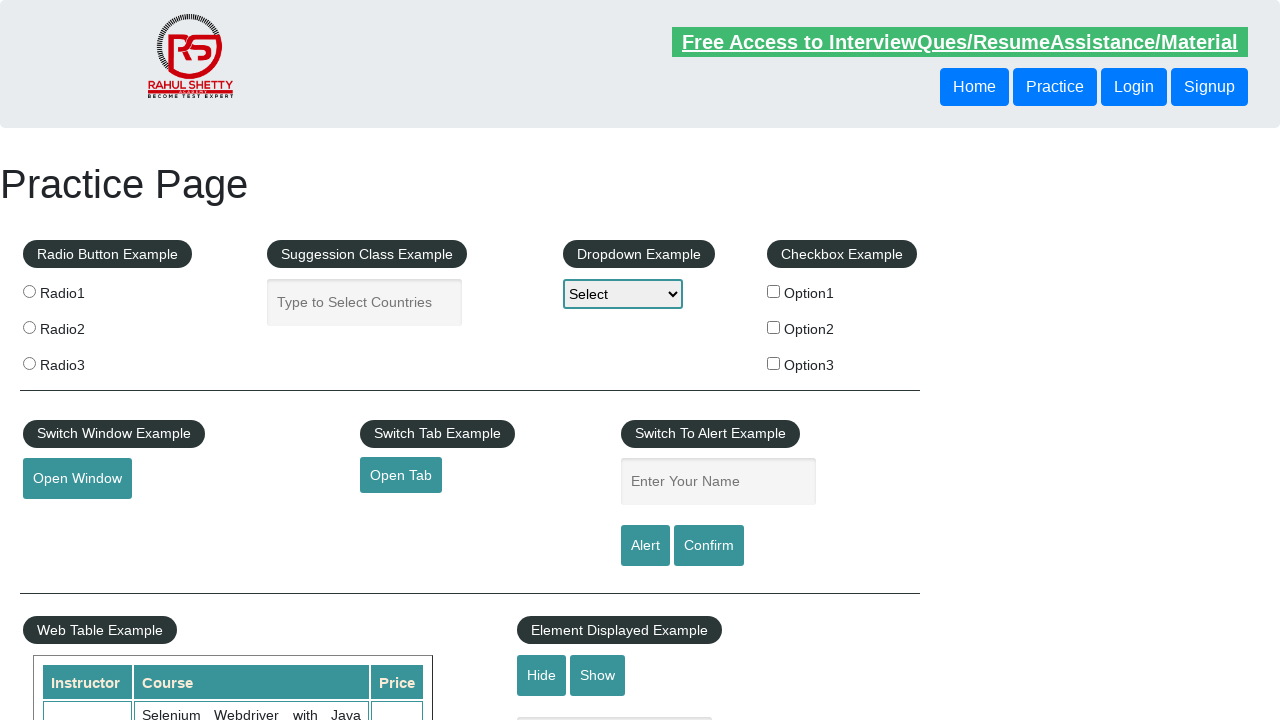

Found 20 footer links
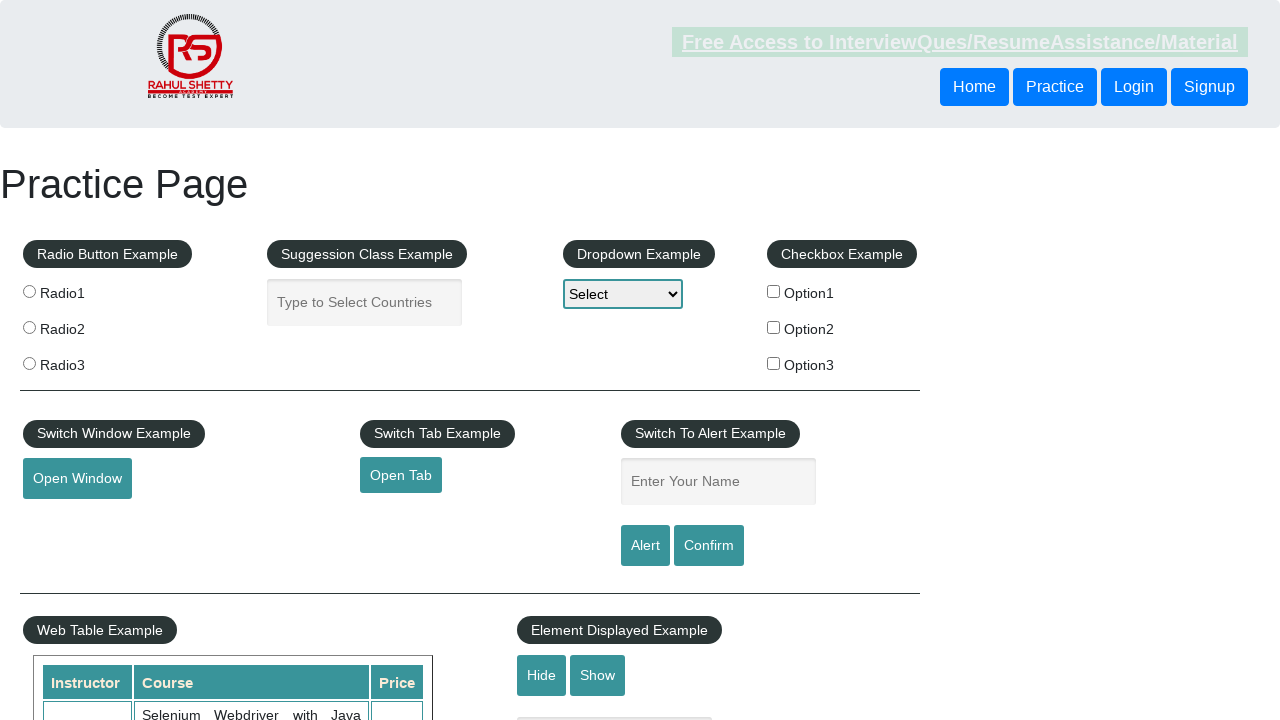

Verified that footer links are present
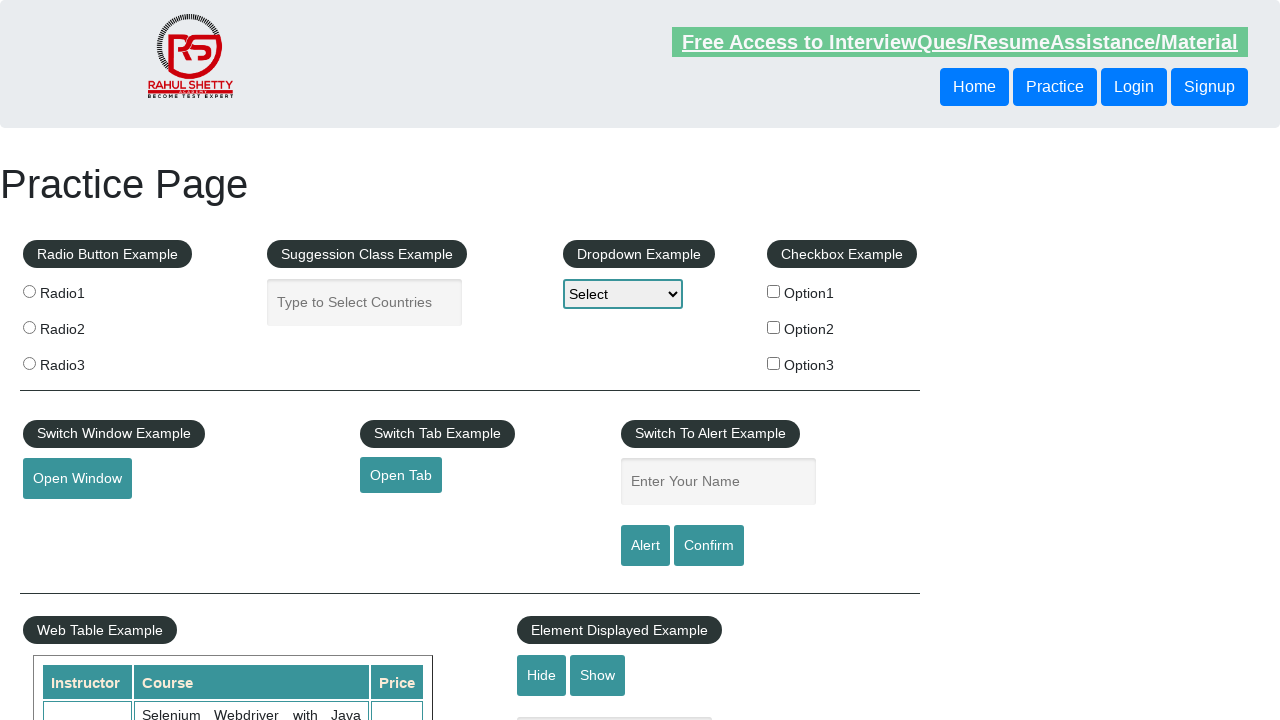

Verified footer link has valid href: #
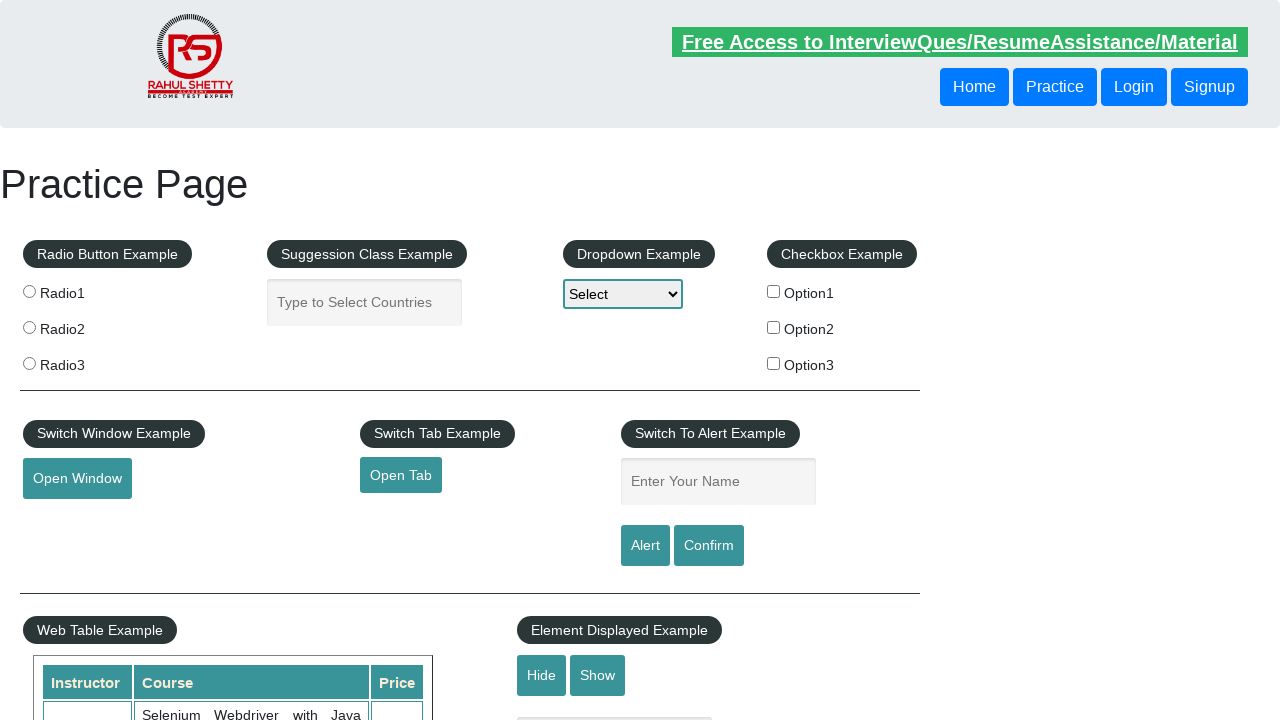

Verified footer link has valid href: http://www.restapitutorial.com/
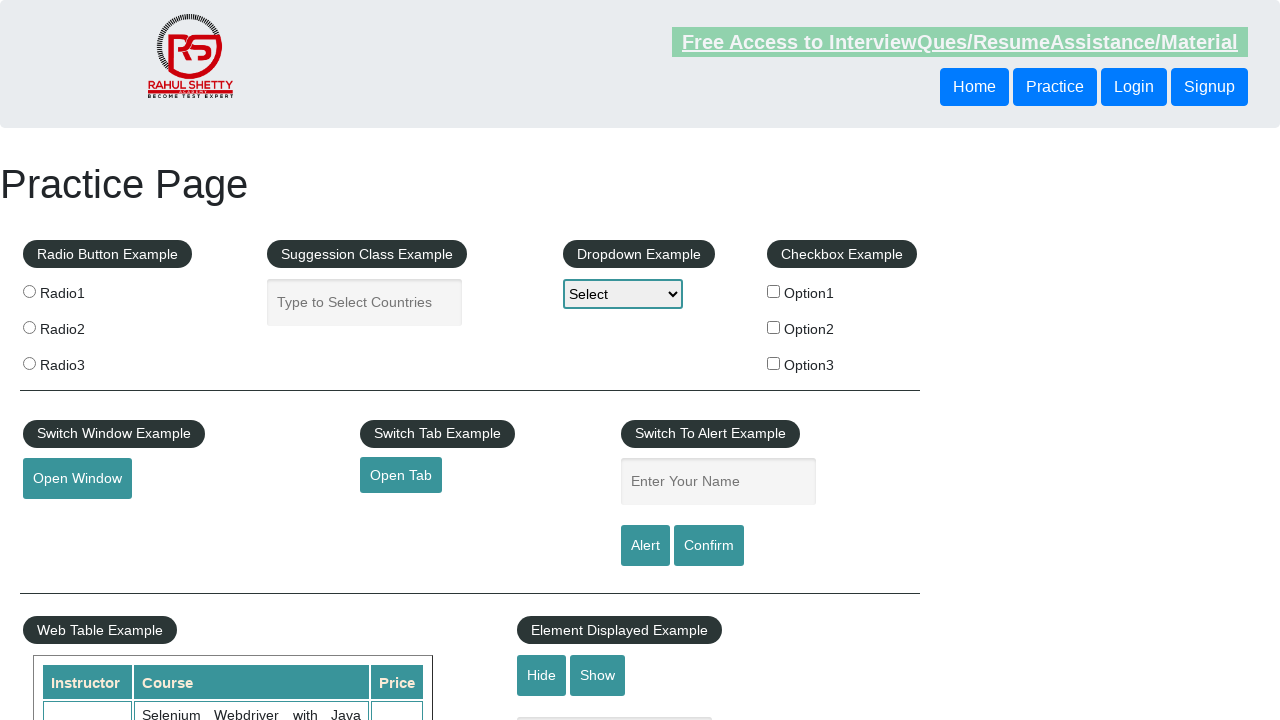

Verified footer link has valid href: https://www.soapui.org/
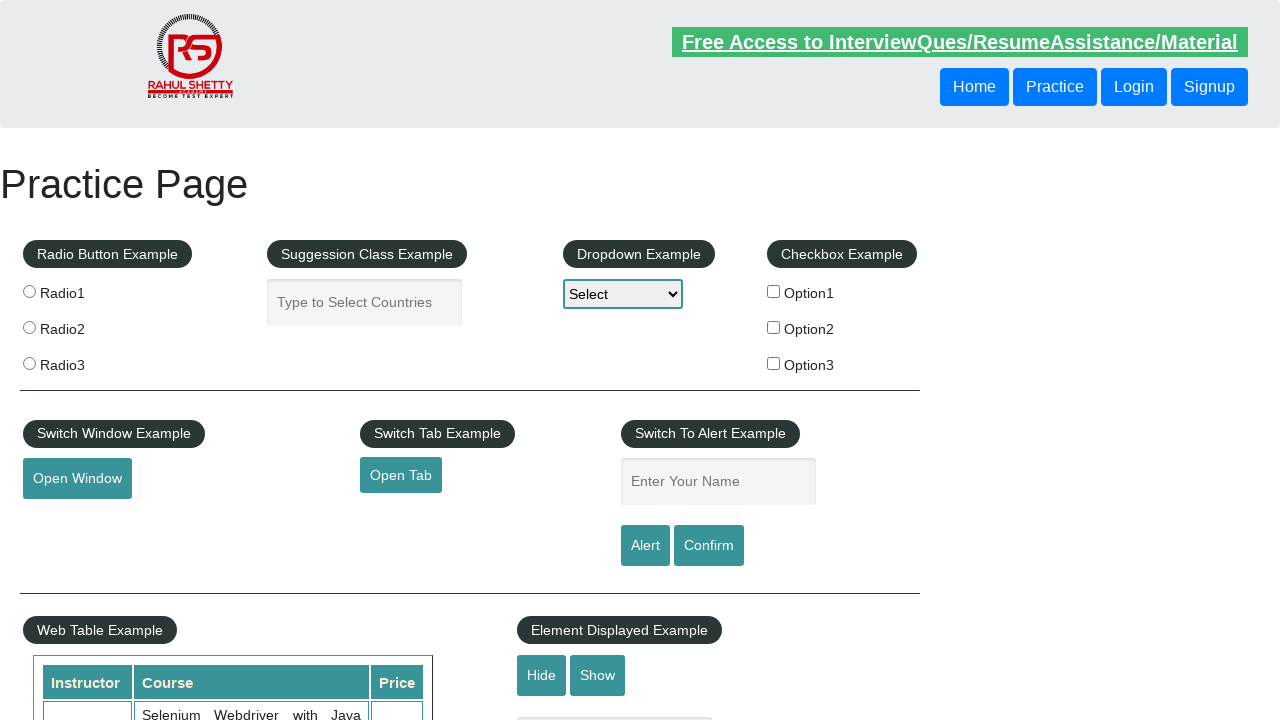

Verified footer link has valid href: https://courses.rahulshettyacademy.com/p/appium-tutorial
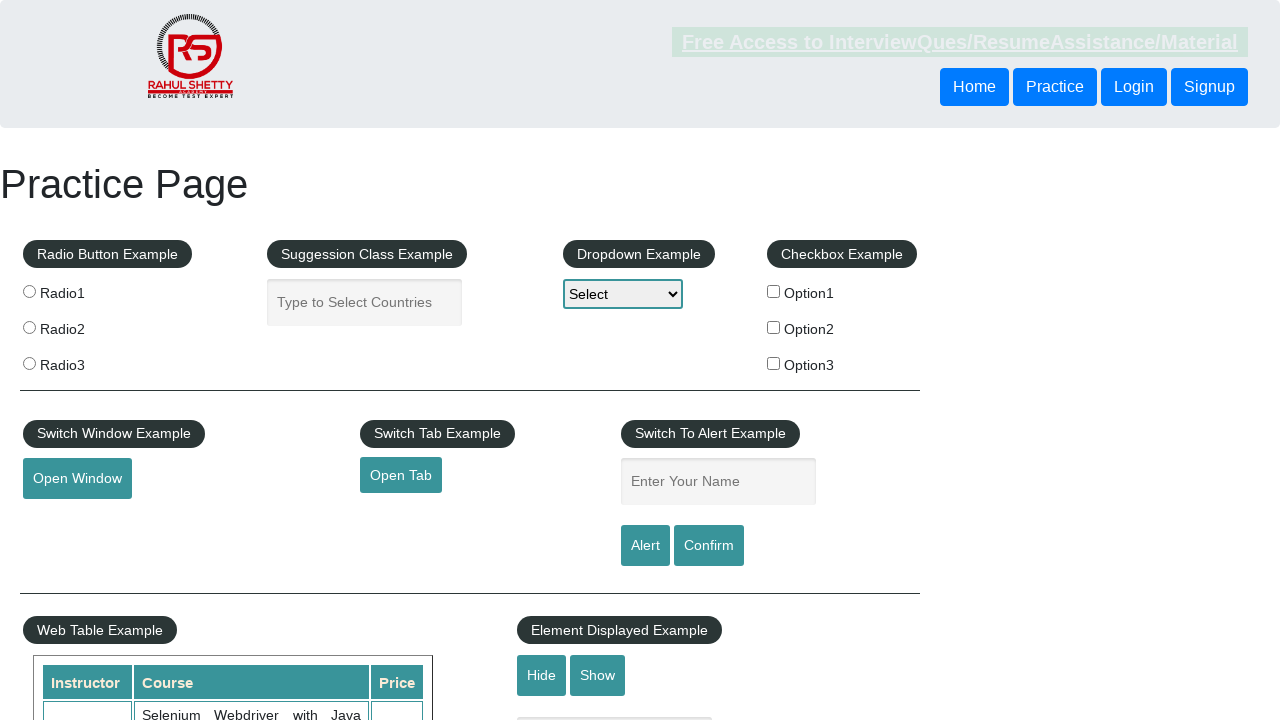

Verified footer link has valid href: https://jmeter.apache.org/
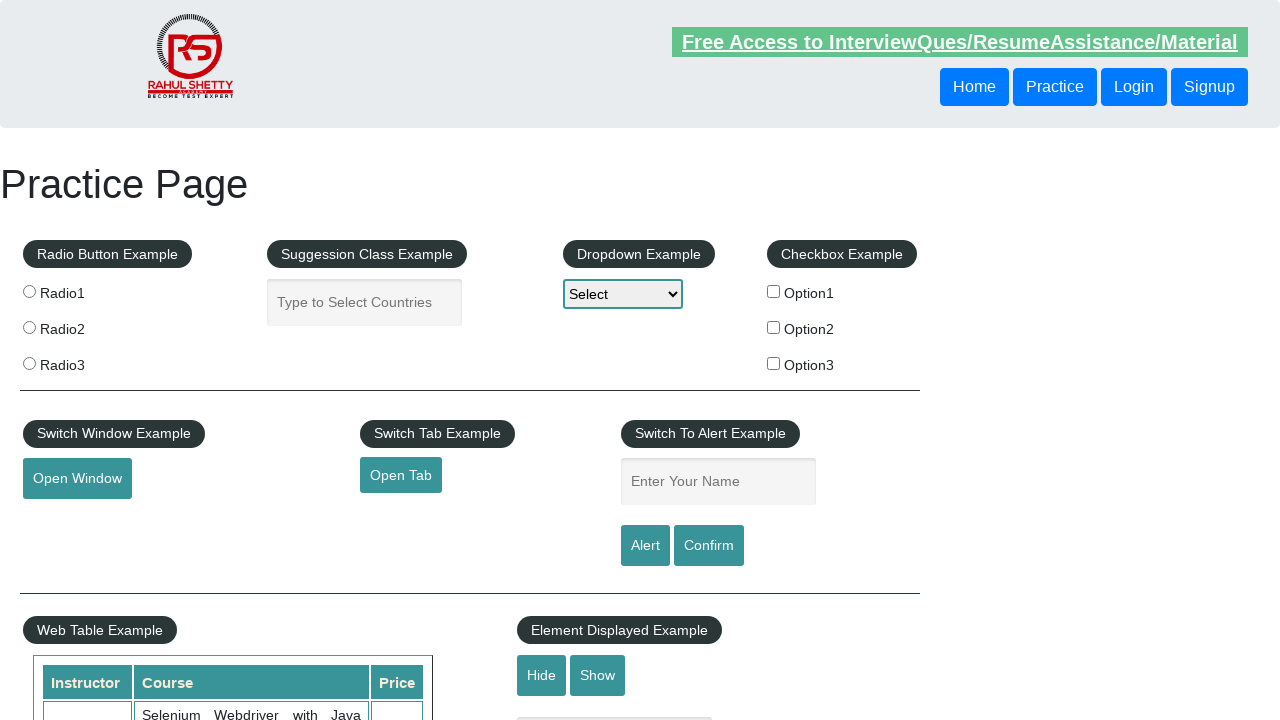

Verified footer link has valid href: #
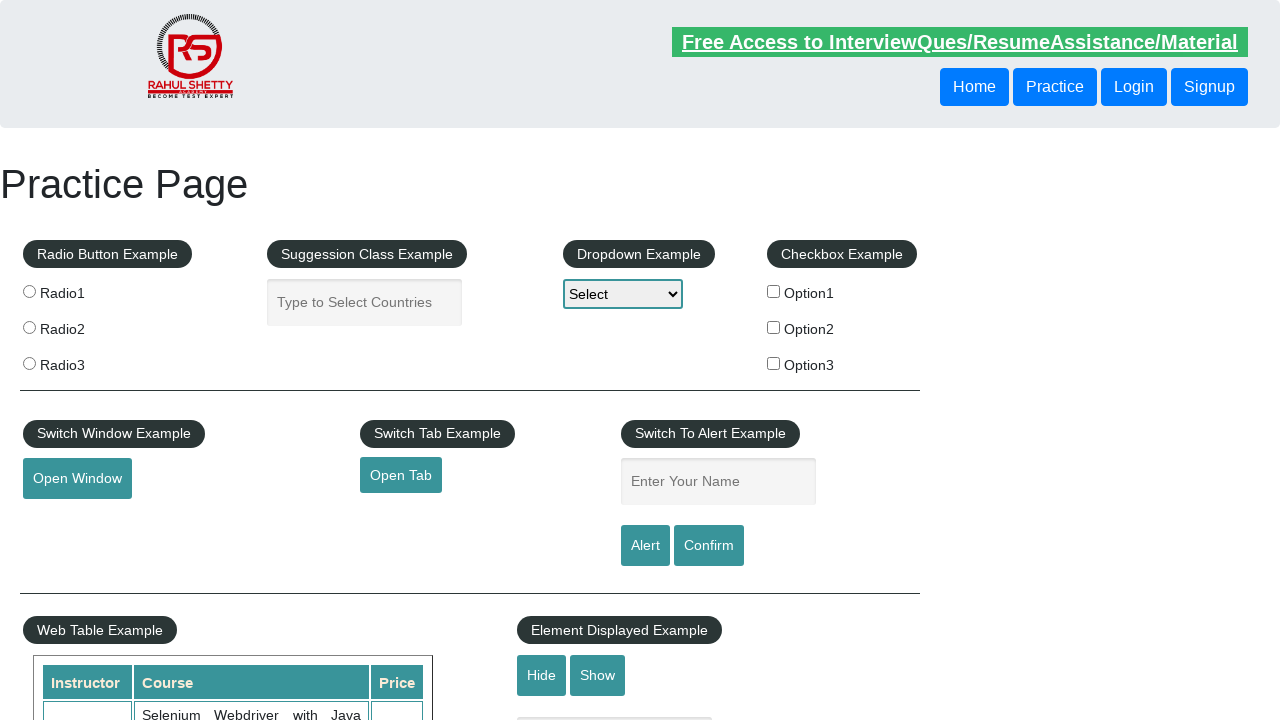

Verified footer link has valid href: https://rahulshettyacademy.com/brokenlink
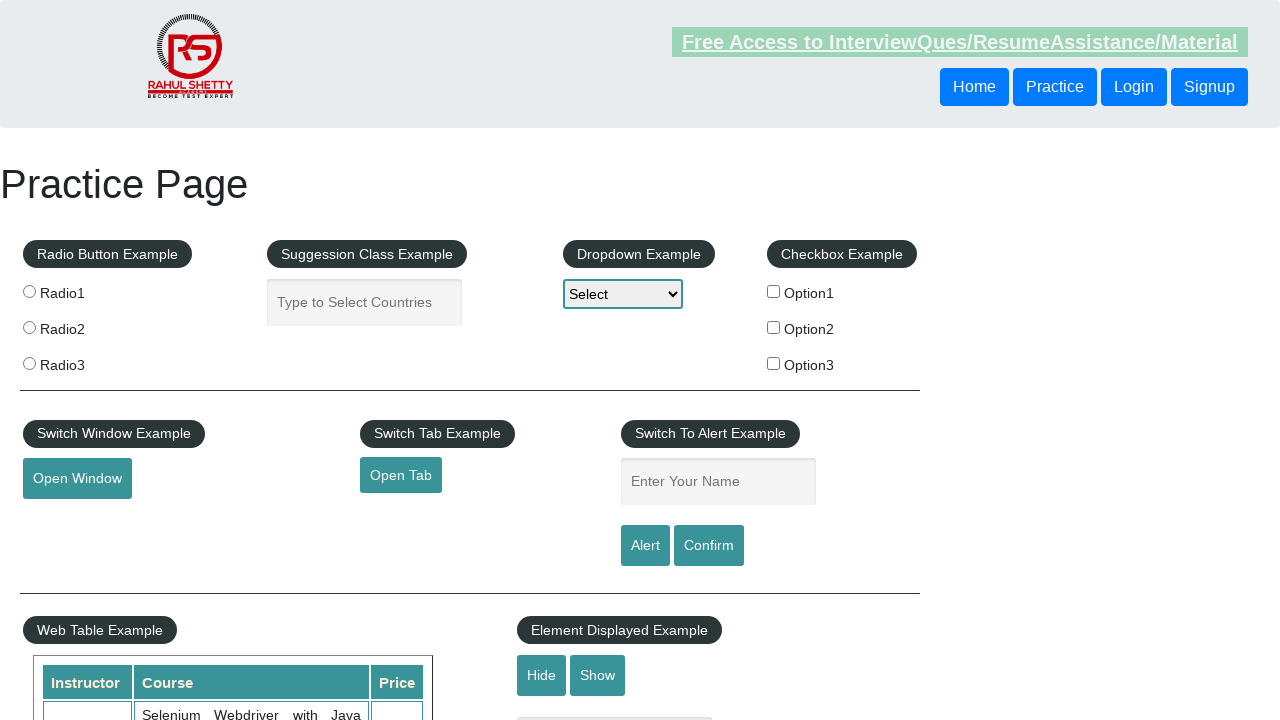

Verified footer link has valid href: #
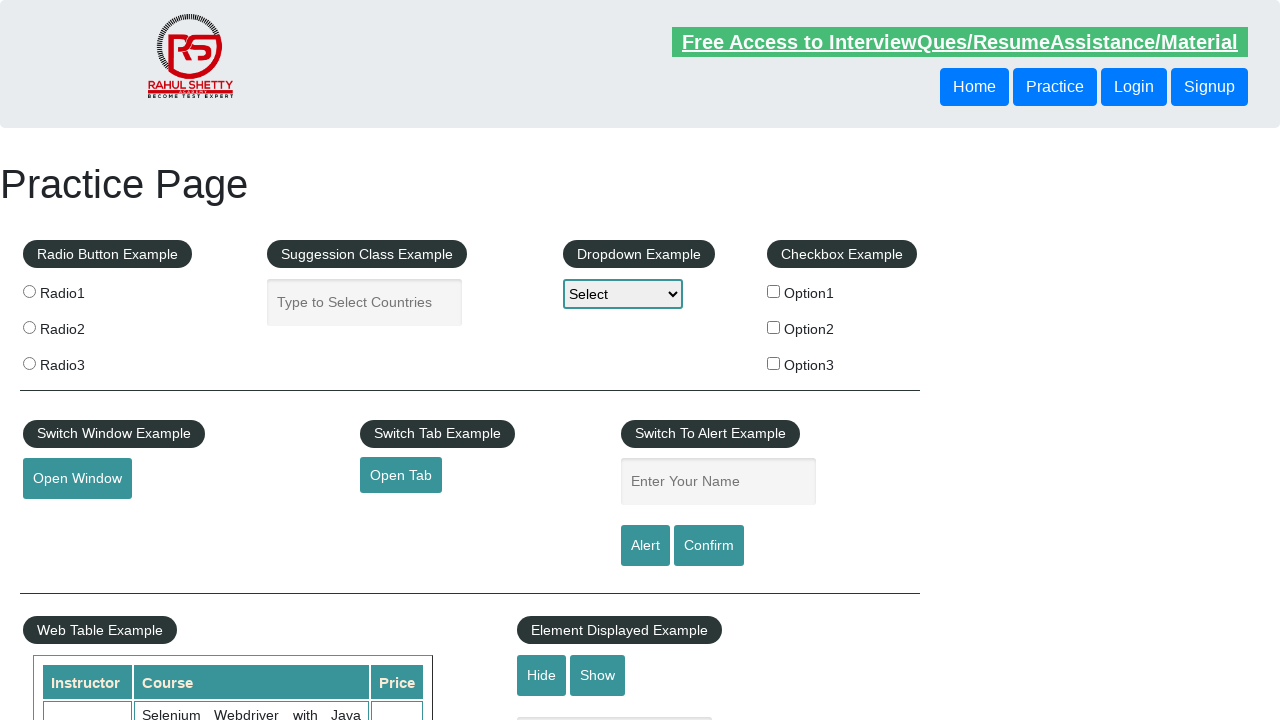

Verified footer link has valid href: #
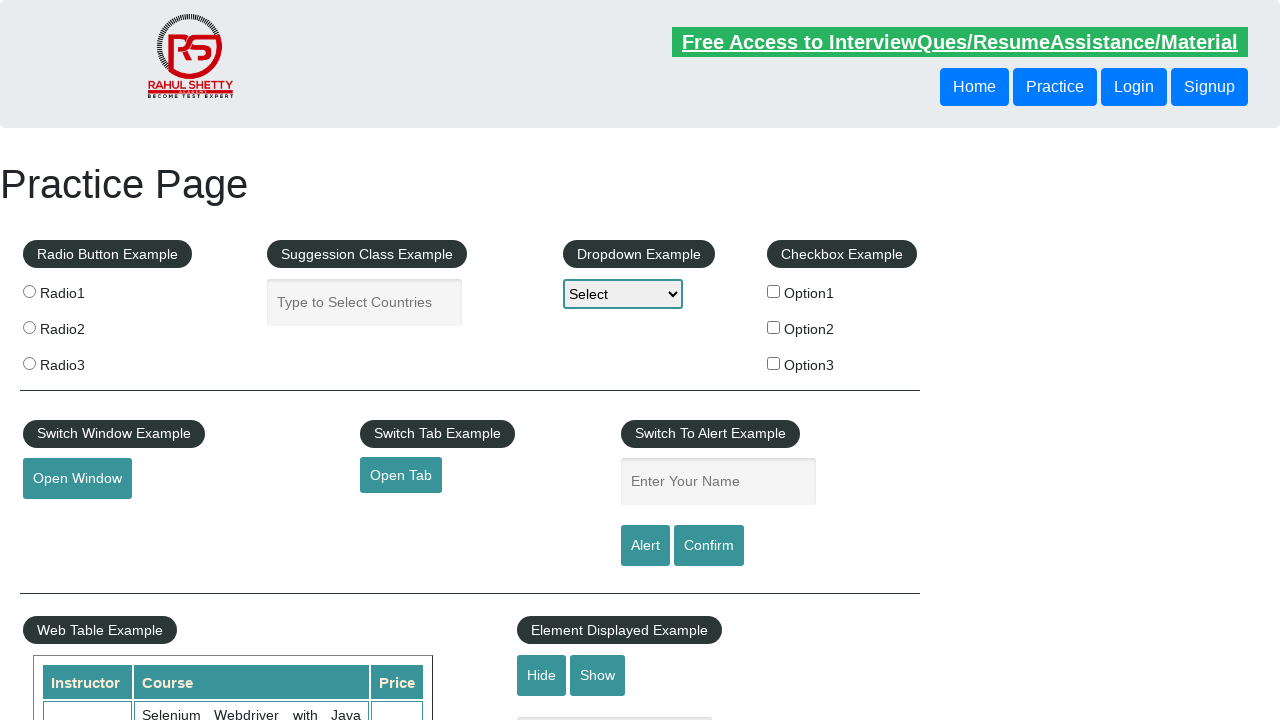

Verified footer link has valid href: #
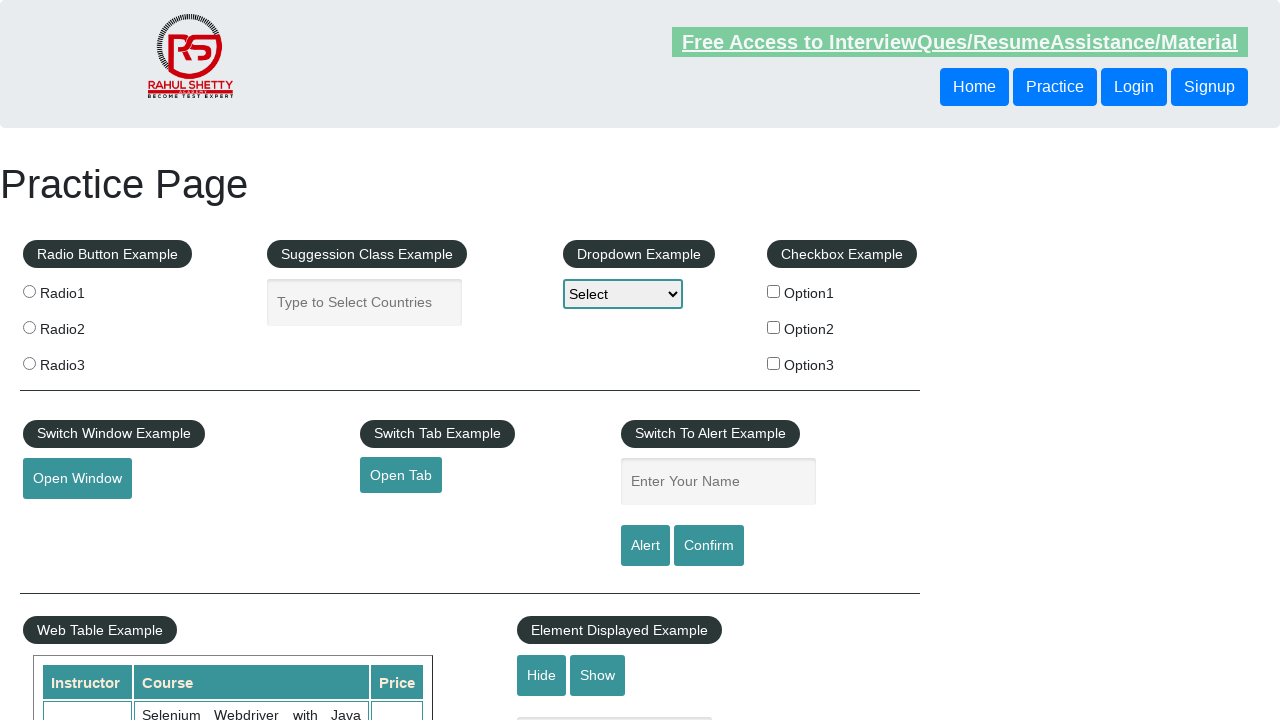

Verified footer link has valid href: #
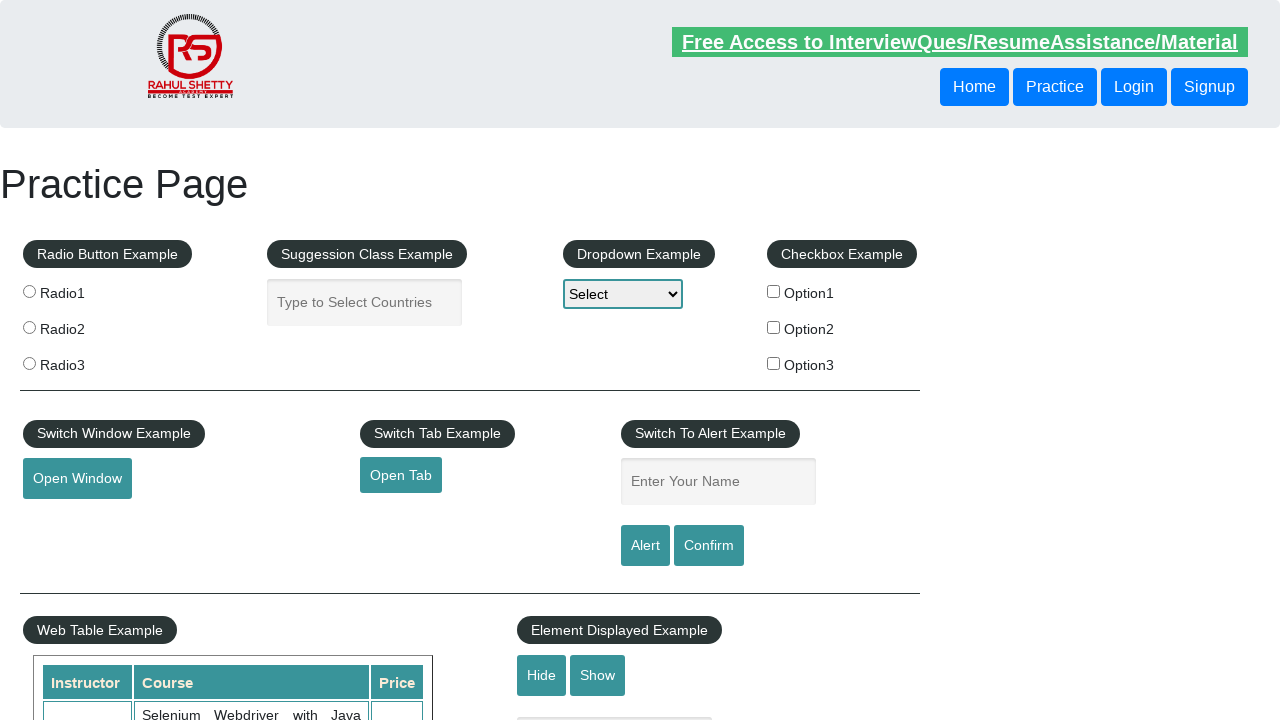

Verified footer link has valid href: #
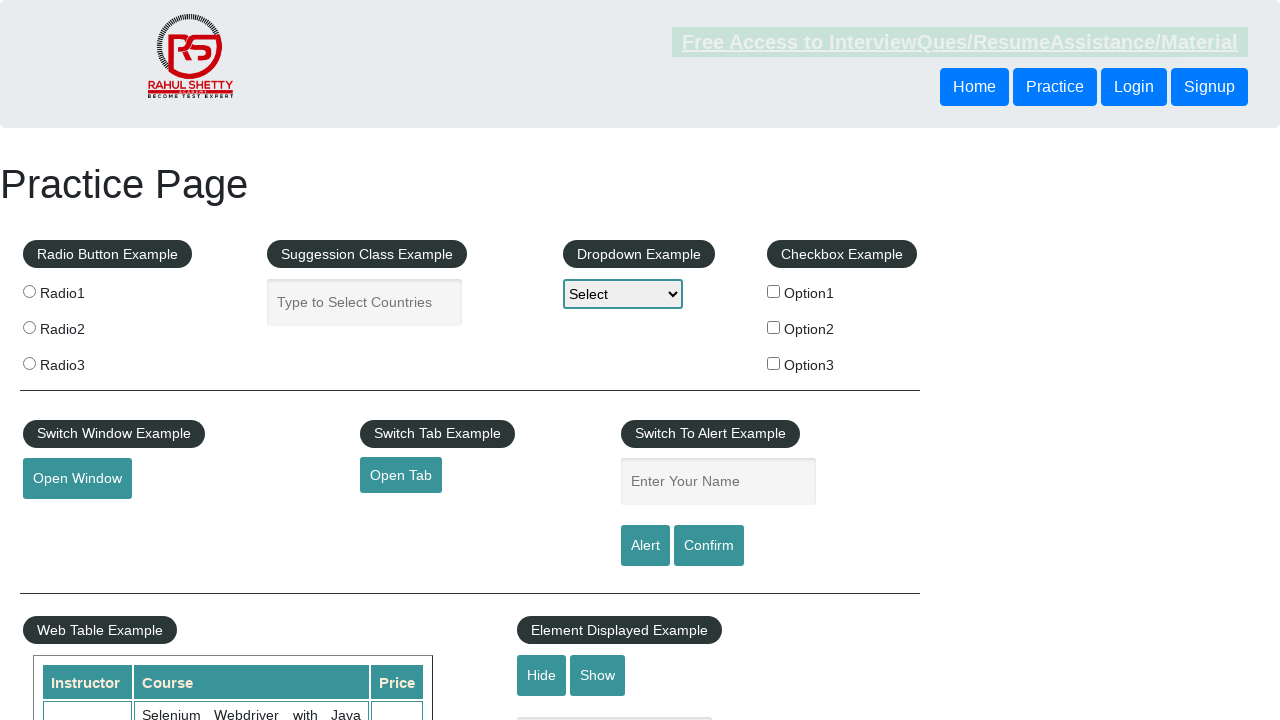

Verified footer link has valid href: #
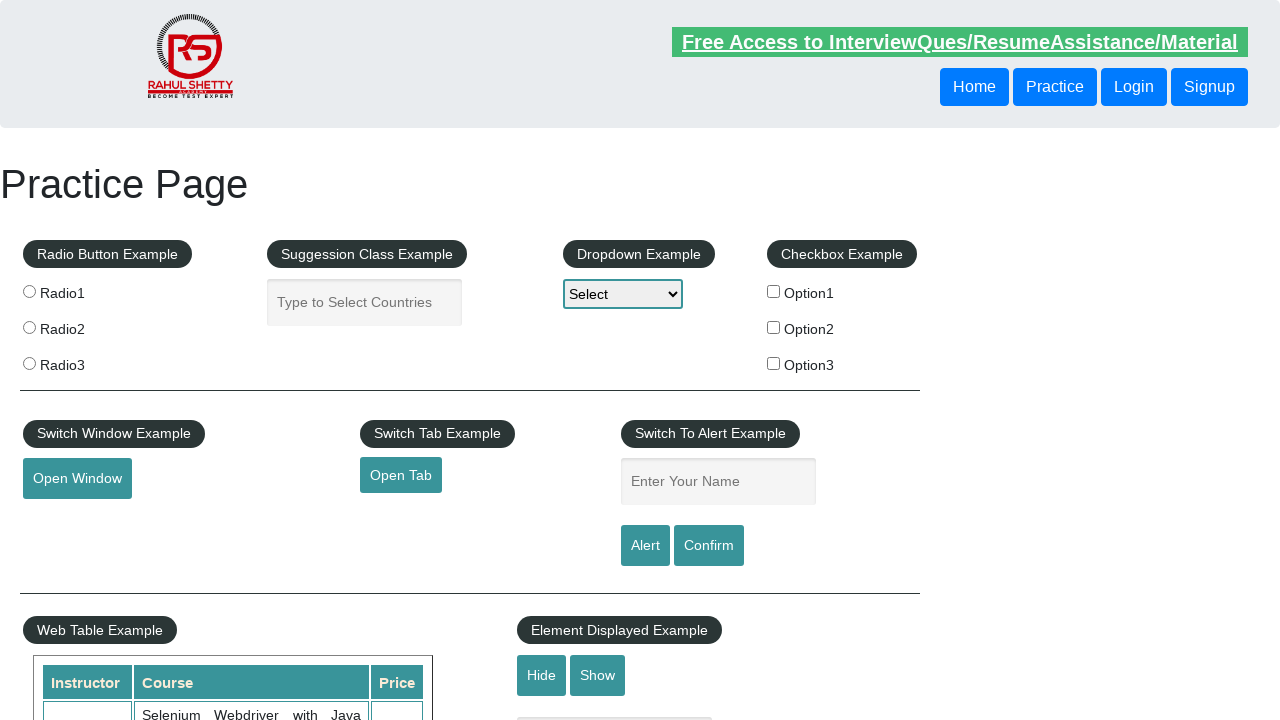

Verified footer link has valid href: #
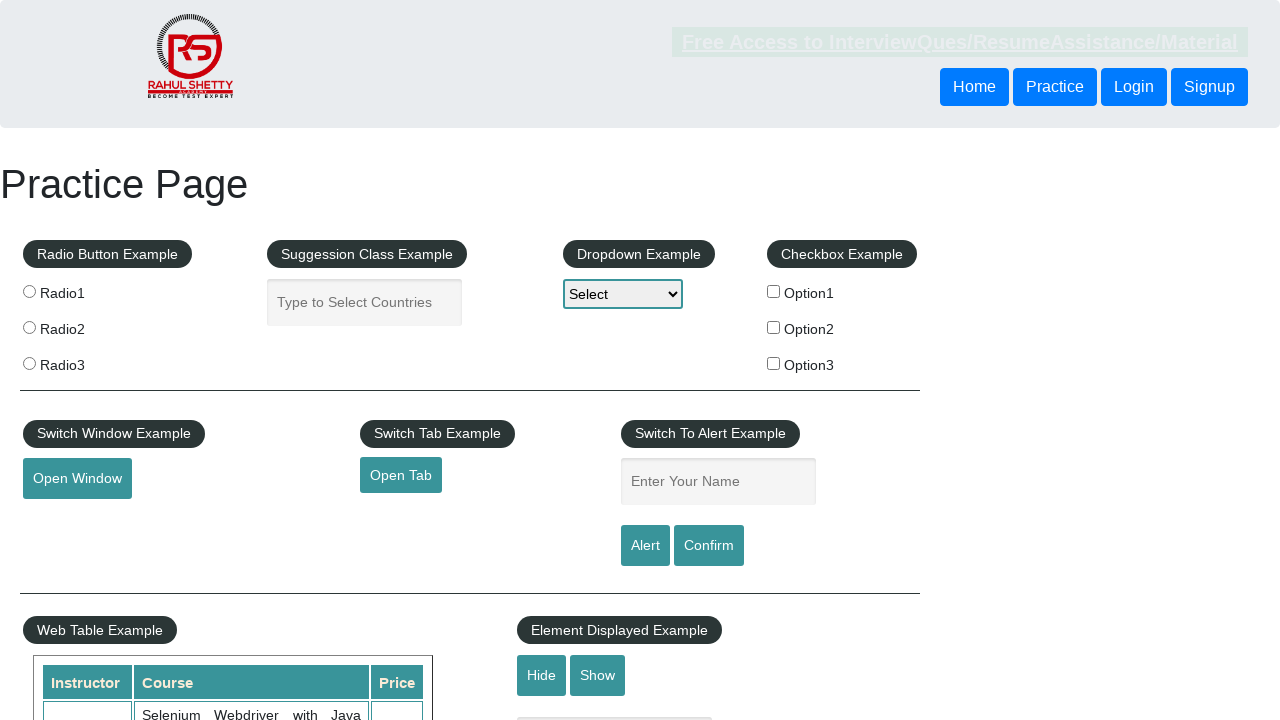

Verified footer link has valid href: #
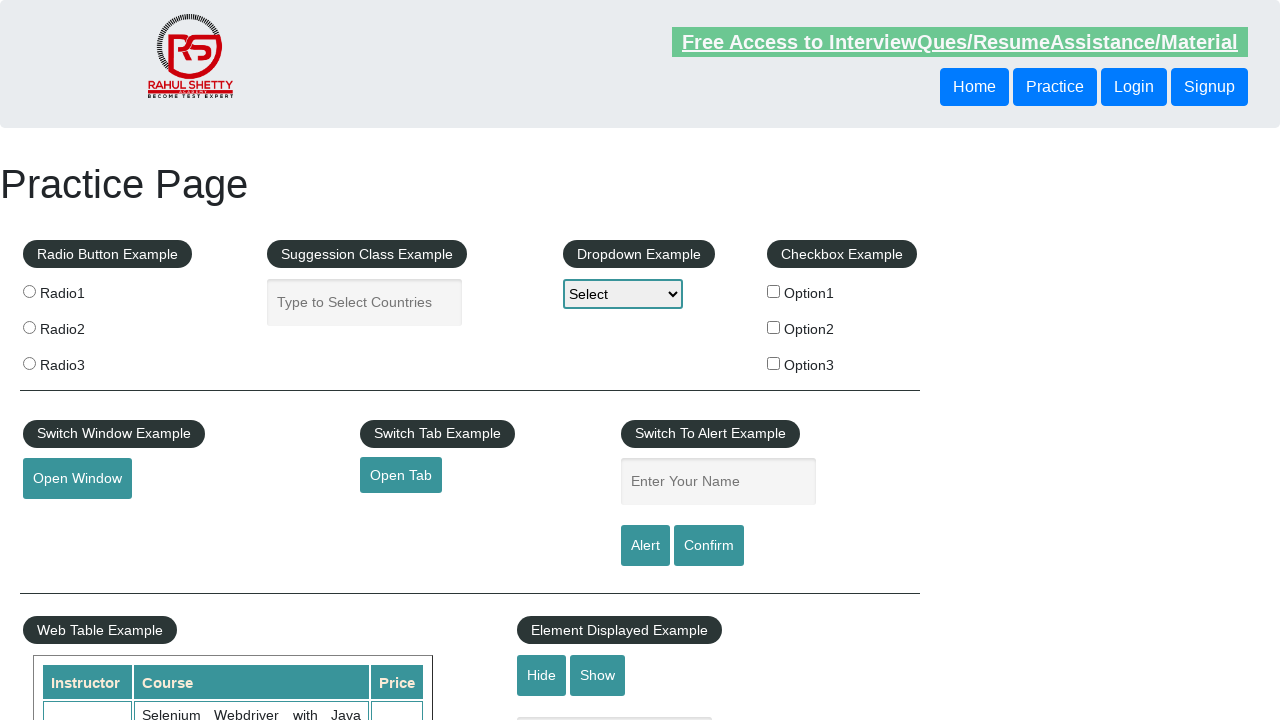

Verified footer link has valid href: #
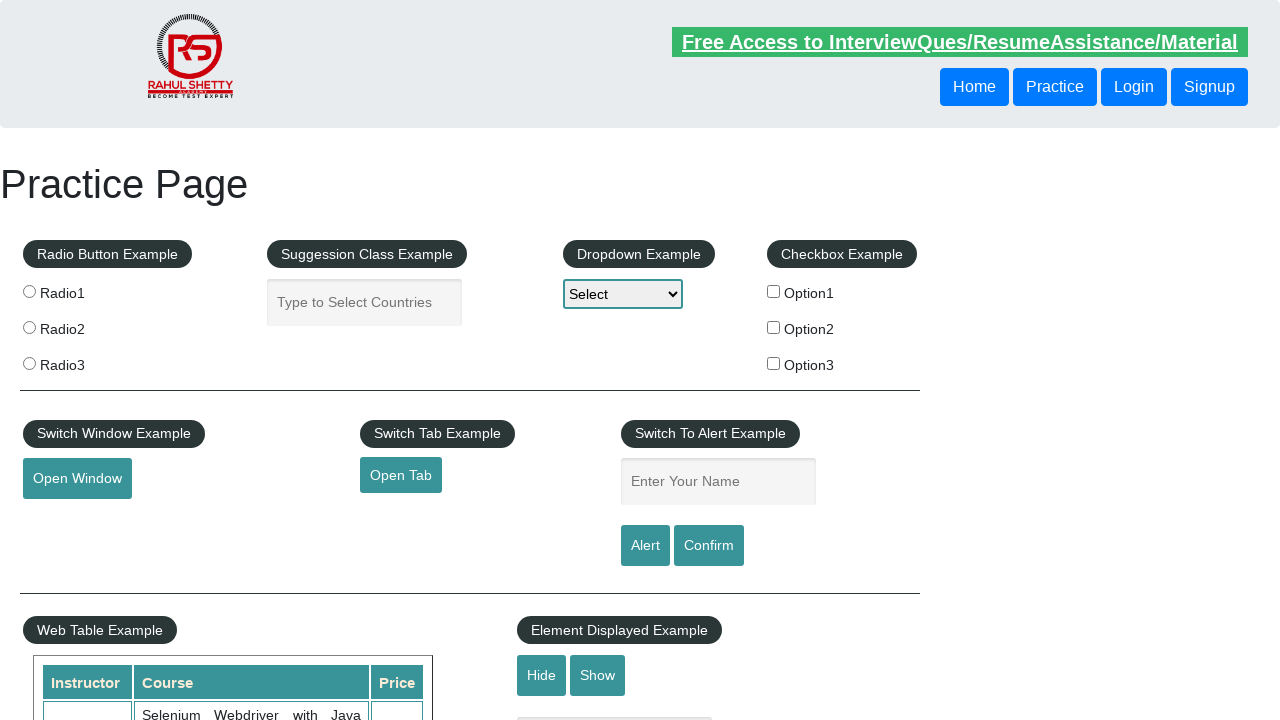

Verified footer link has valid href: #
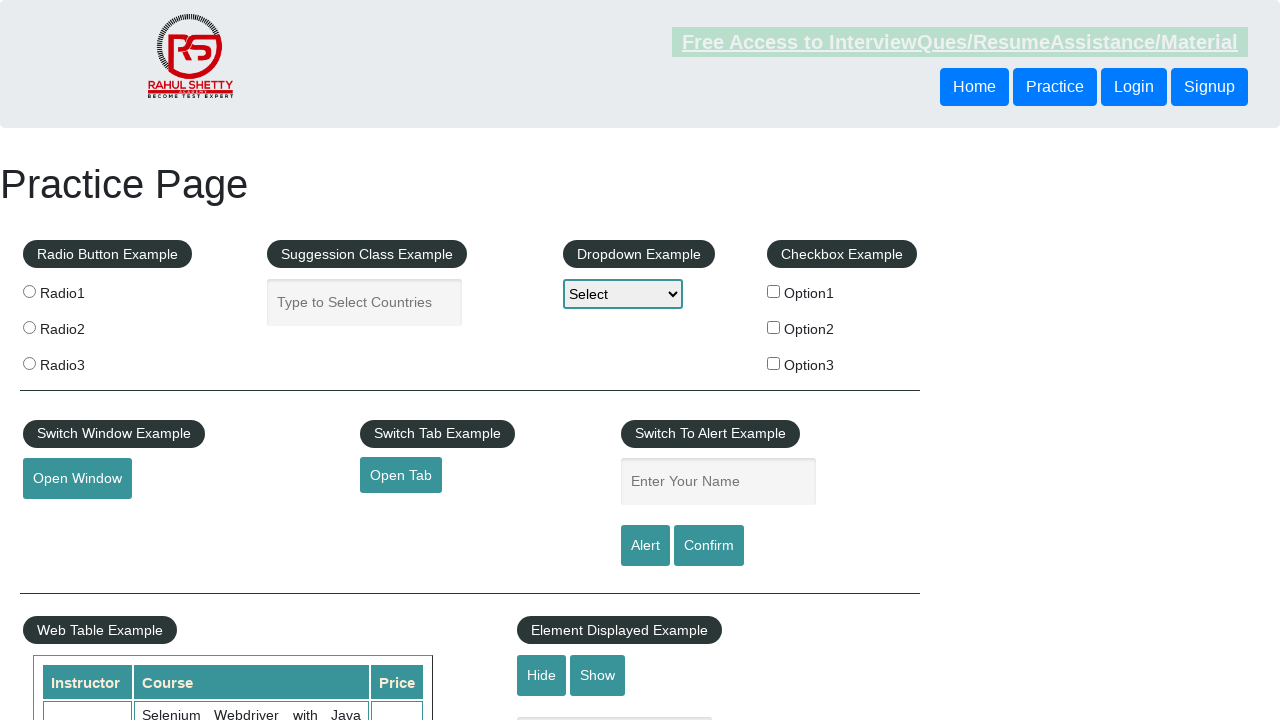

Verified footer link has valid href: #
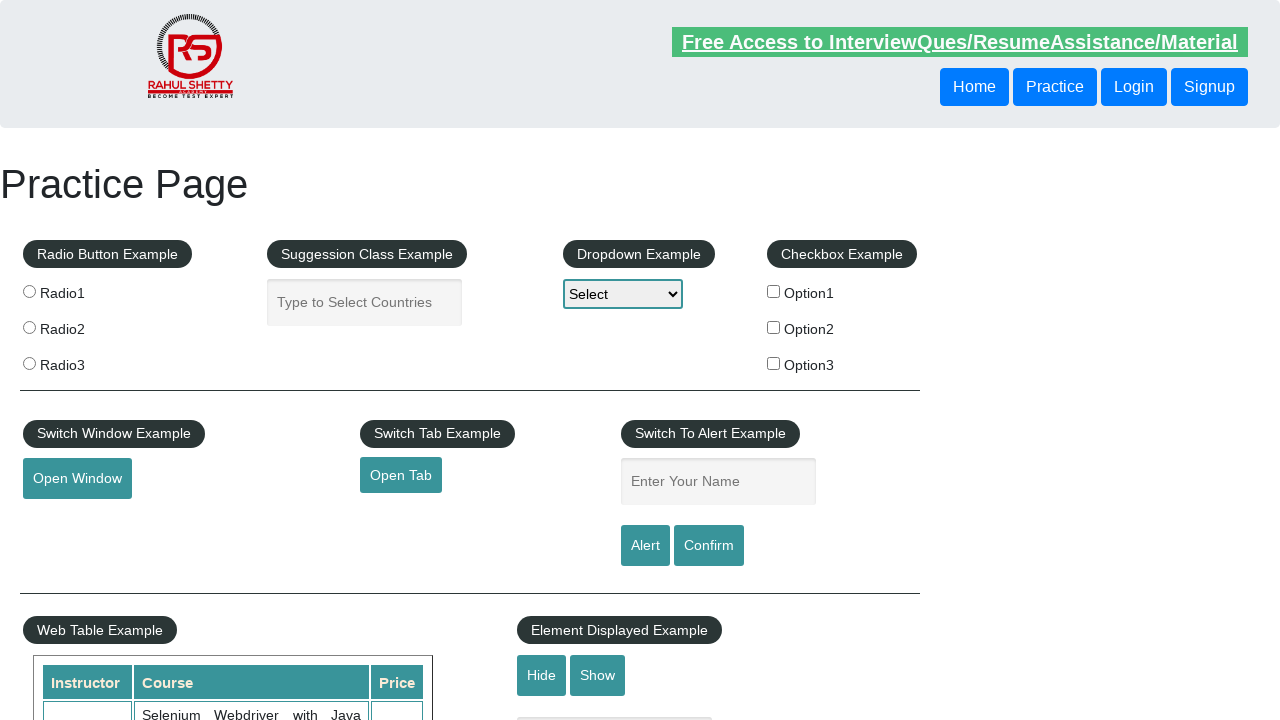

Verified footer link has valid href: #
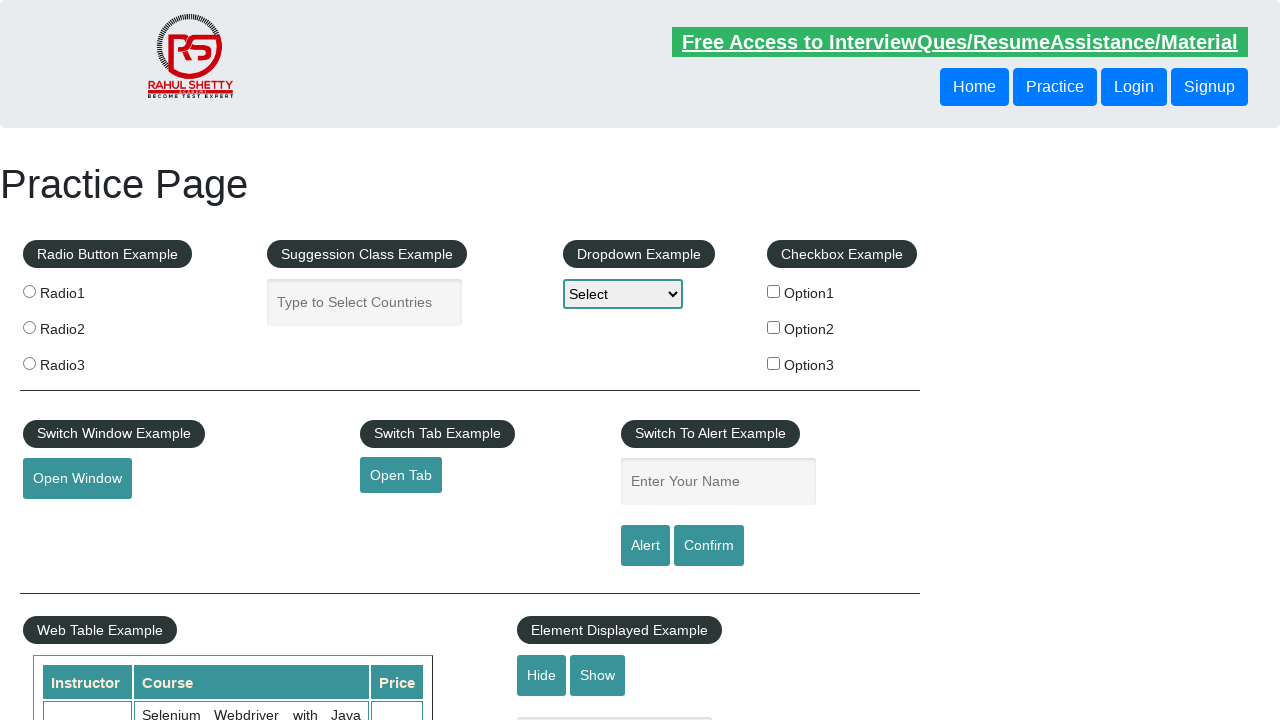

Verified footer link has valid href: #
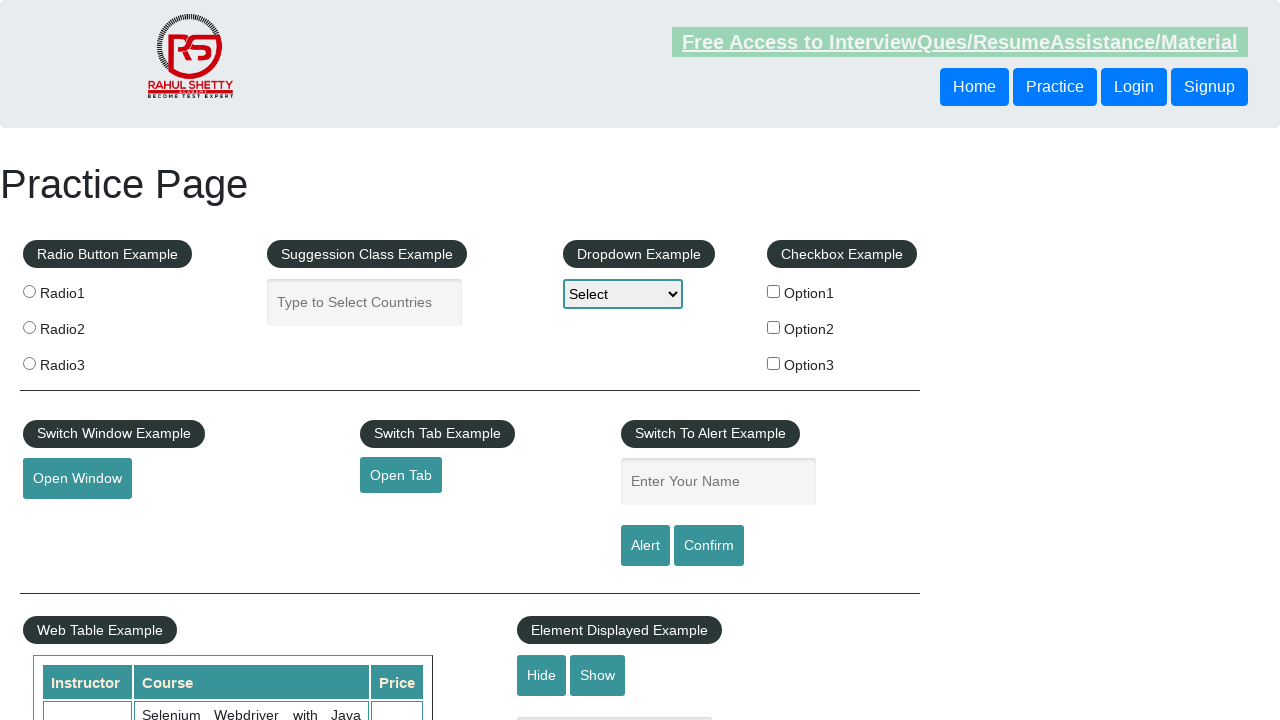

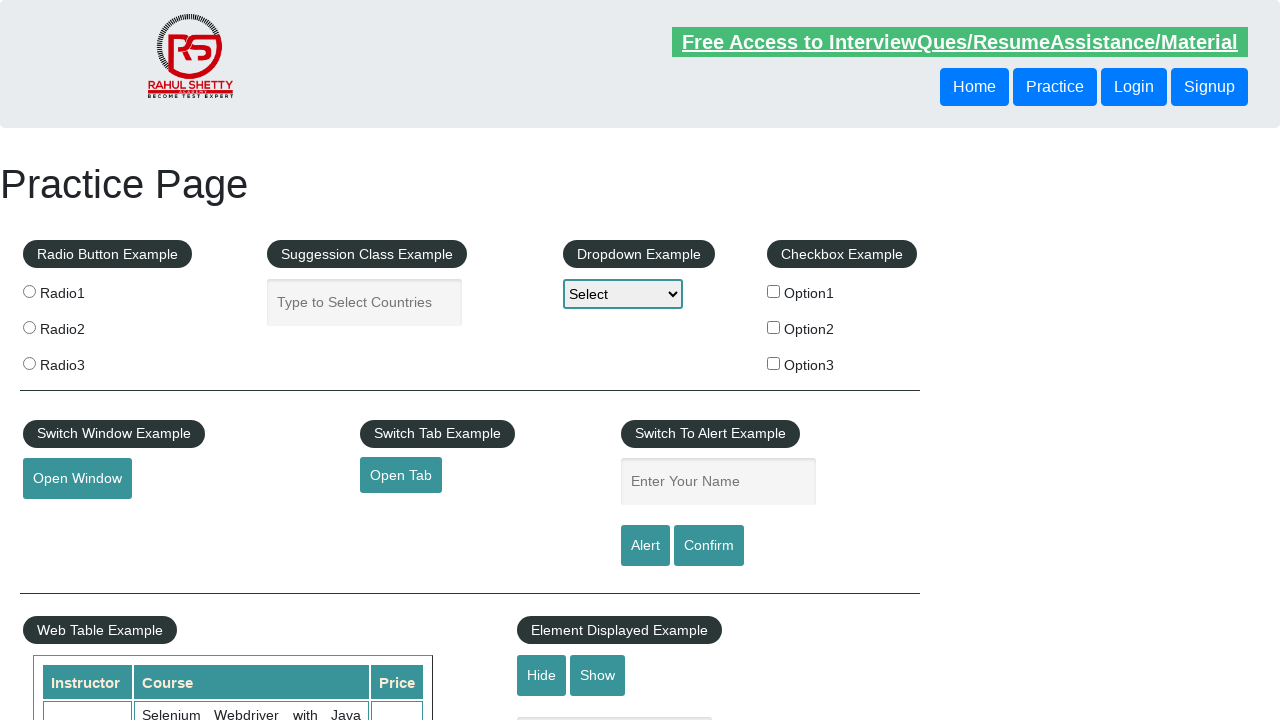